Tests for broken images on a page by finding all images and verifying each returns a 200 status code using HTTP requests.

Starting URL: http://the-internet.herokuapp.com/broken_images

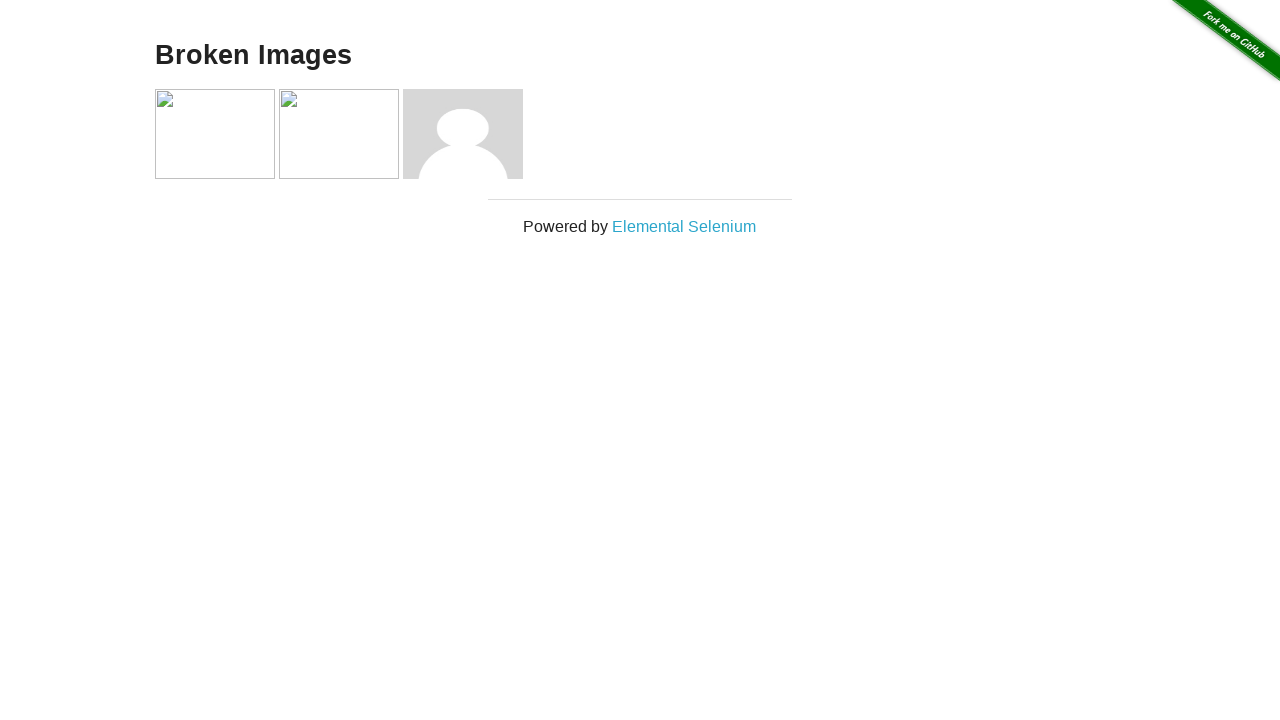

Clicked Email column header to sort table
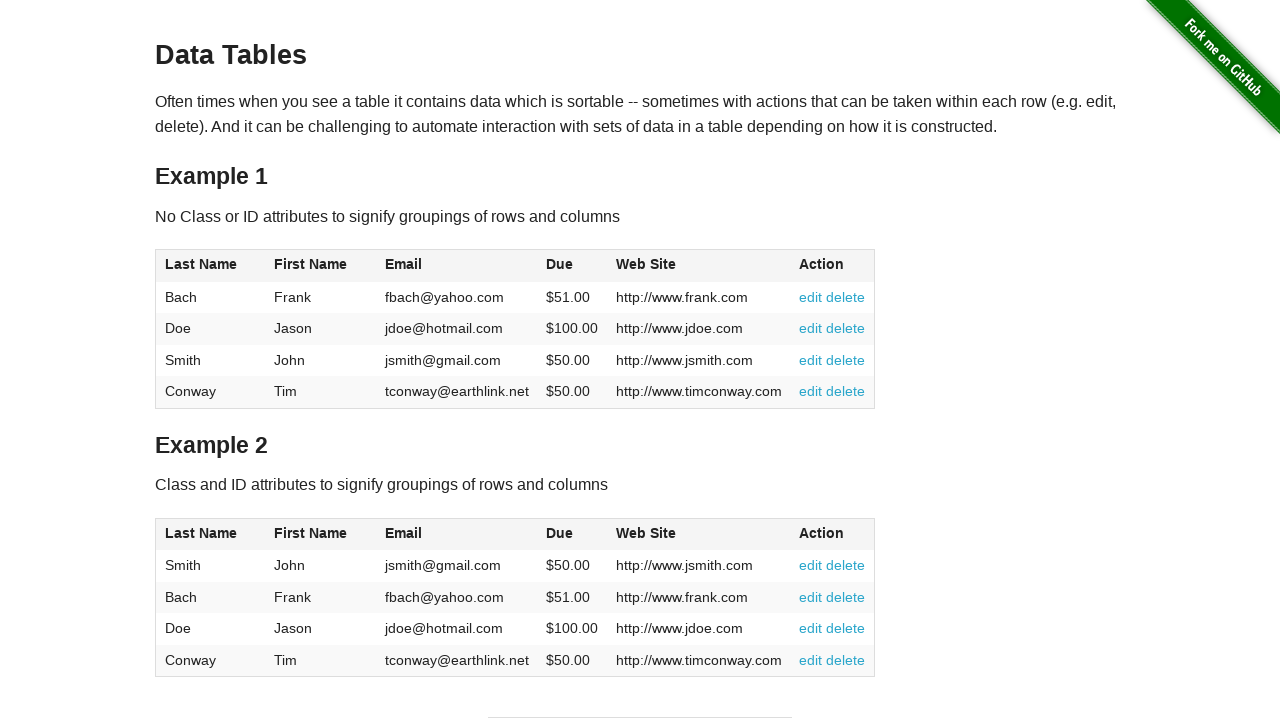

Email column data loaded after sorting
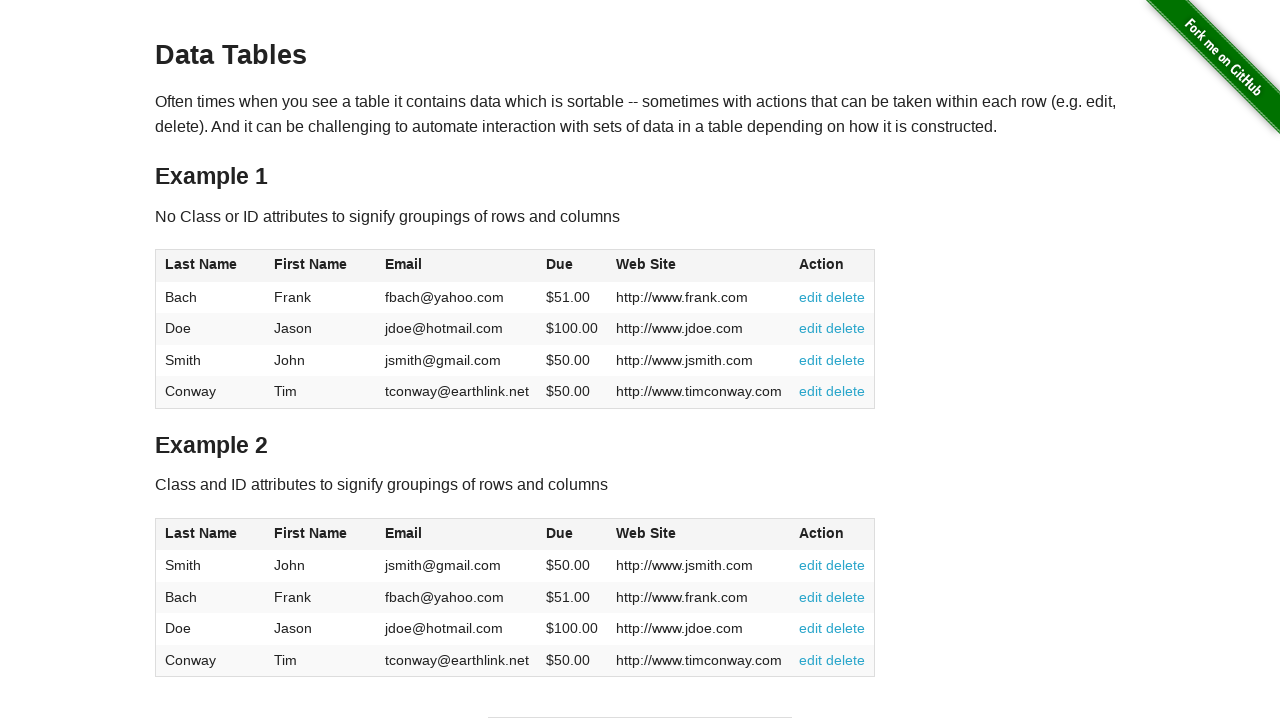

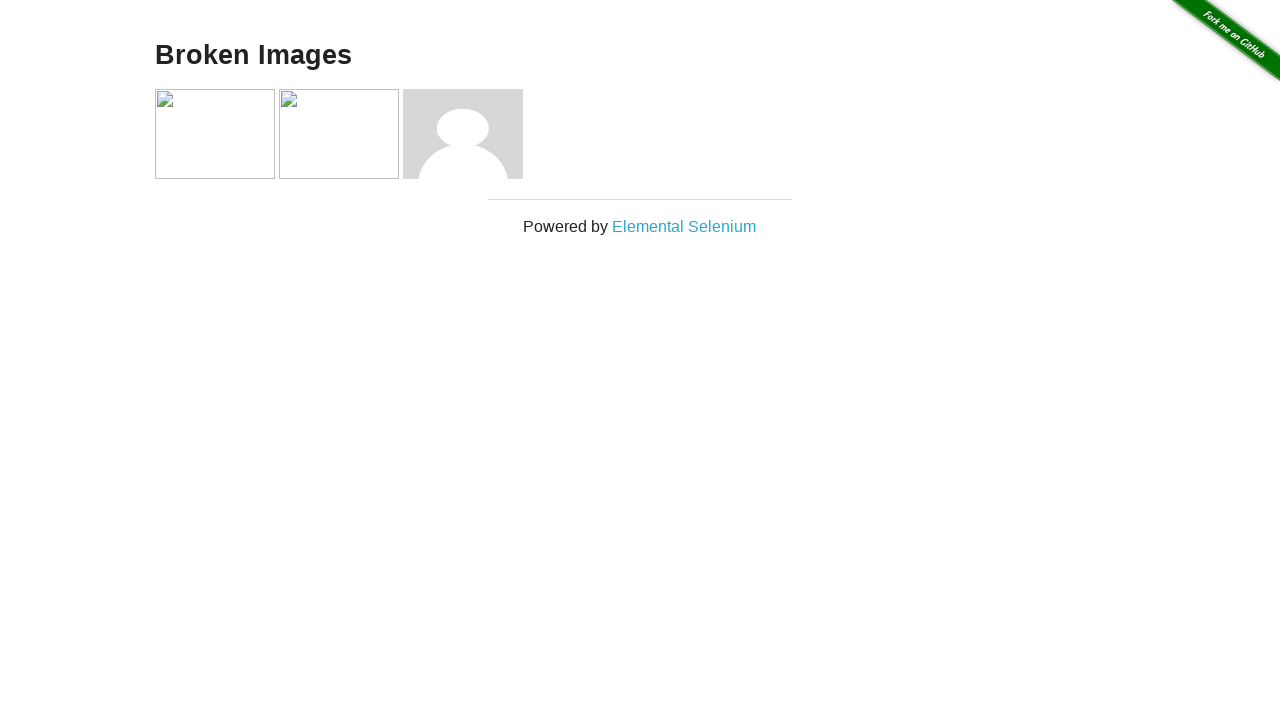